Tests checkbox functionality by locating multiple checkboxes and clicking on the one with value "Option-2"

Starting URL: https://www.syntaxprojects.com/basic-checkbox-demo.php

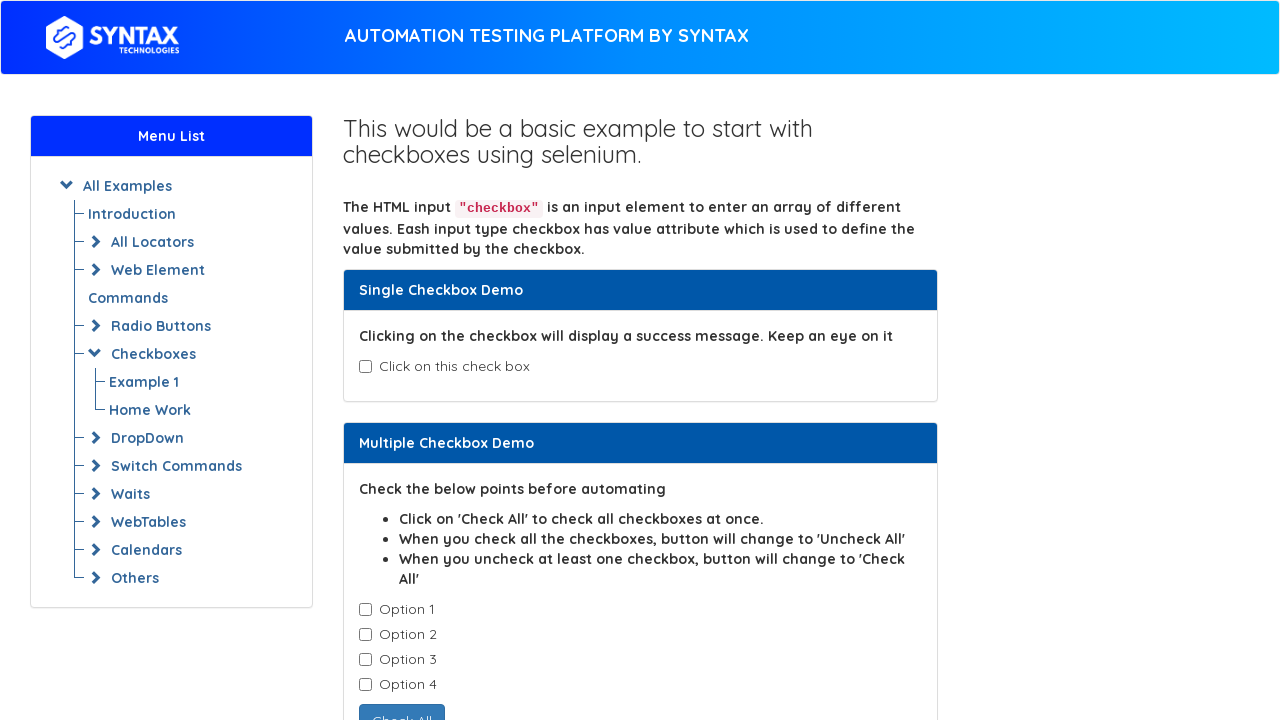

Waited for checkboxes to be present on the page
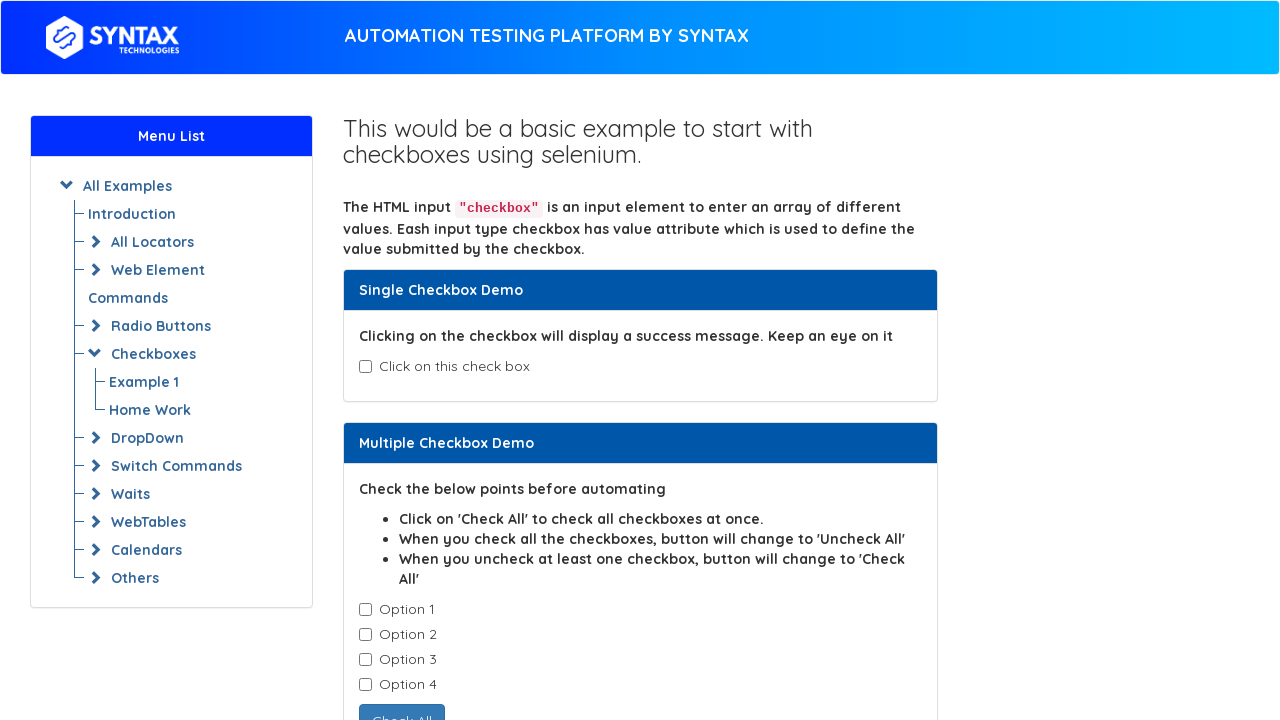

Located all checkbox elements with class cb1-element
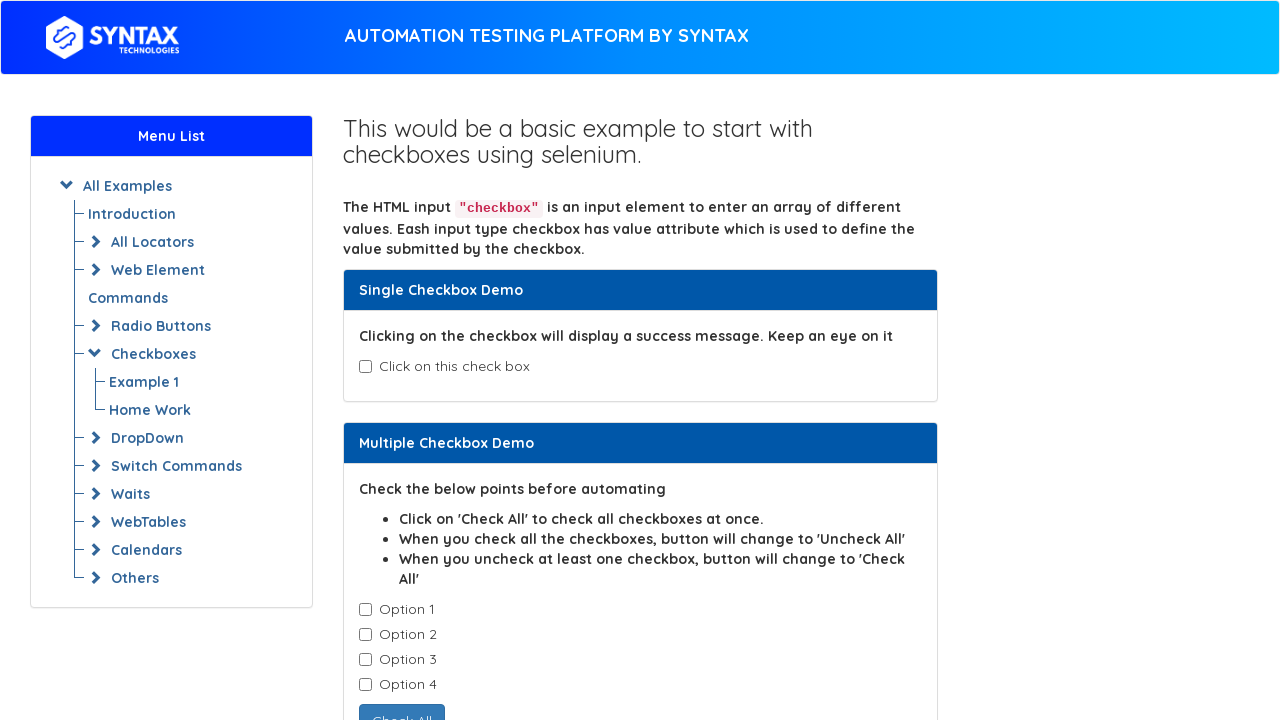

Found 4 checkboxes on the page
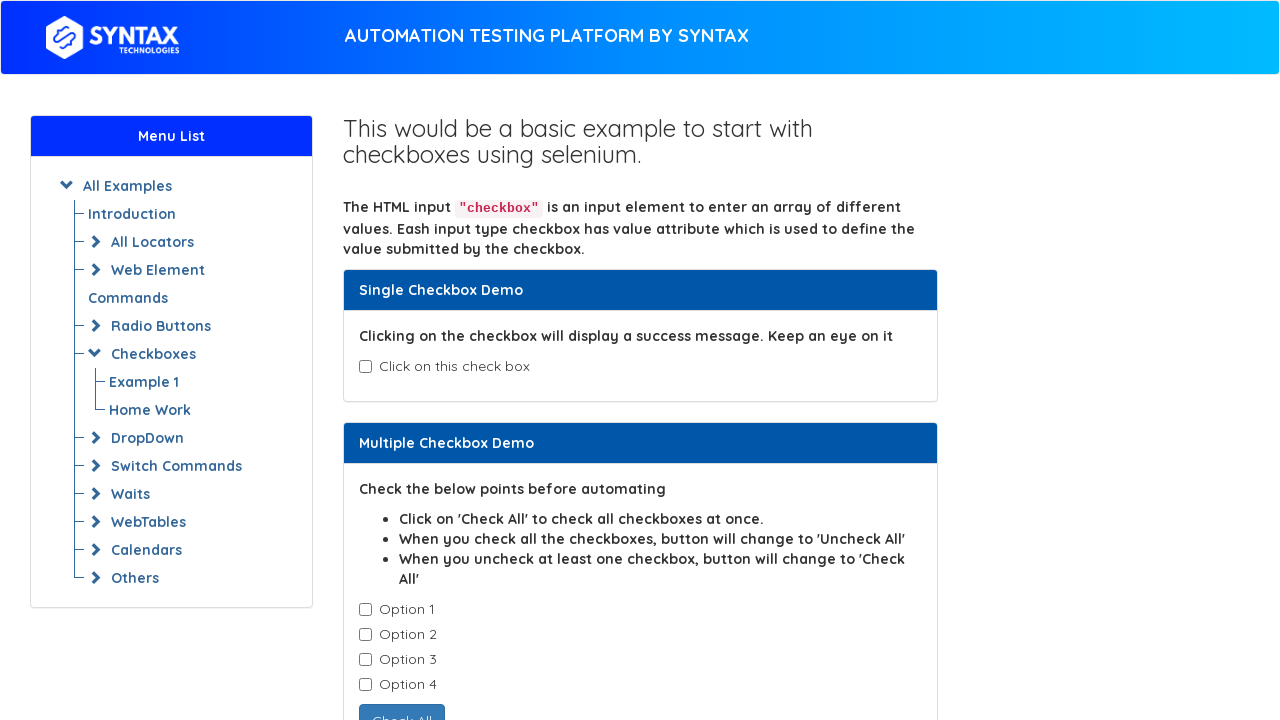

Clicked on the checkbox with value 'Option-2' at (365, 635) on input.cb1-element >> nth=1
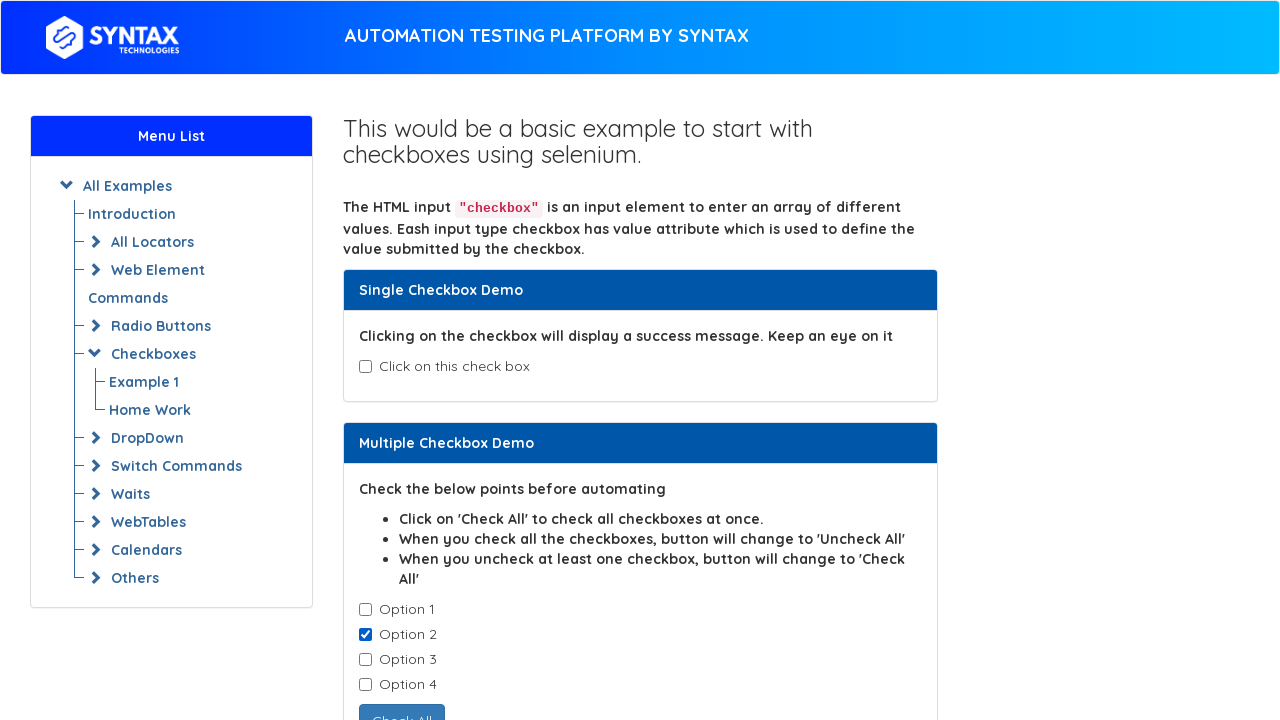

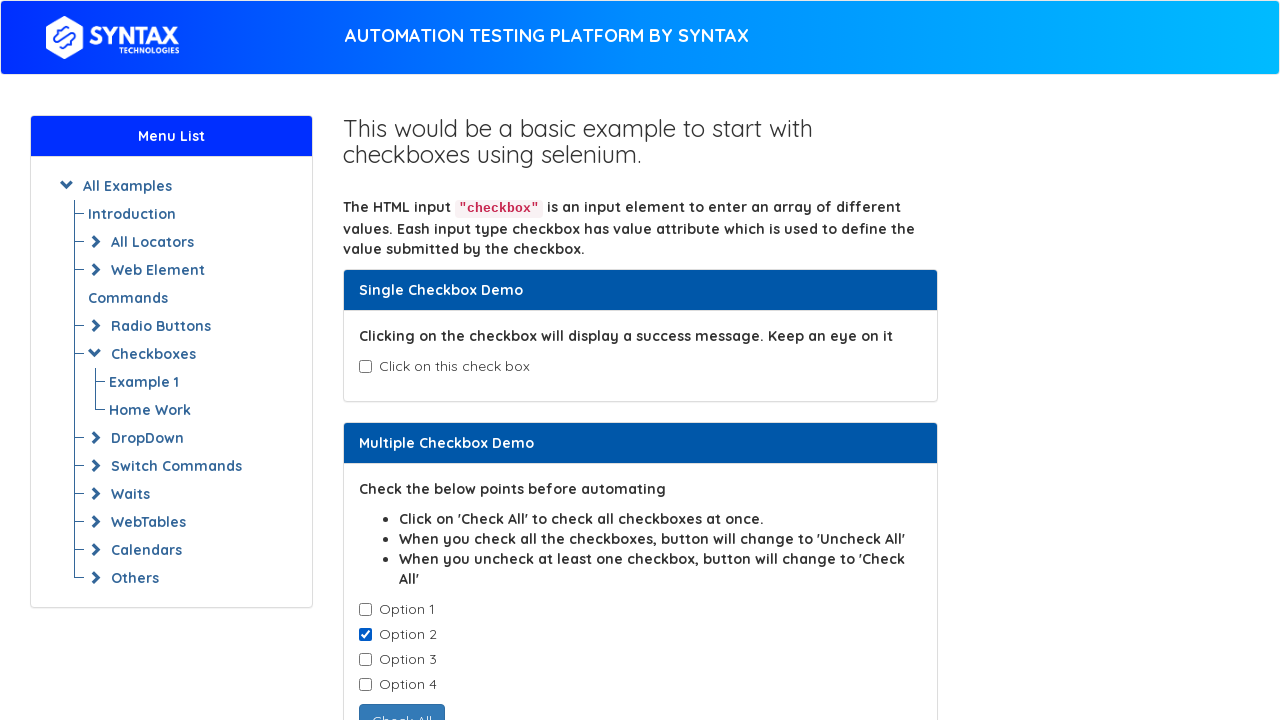